Navigates to the Automation Exercise website and verifies the page loads successfully by checking the current URL matches the expected URL.

Starting URL: https://automationexercise.com/

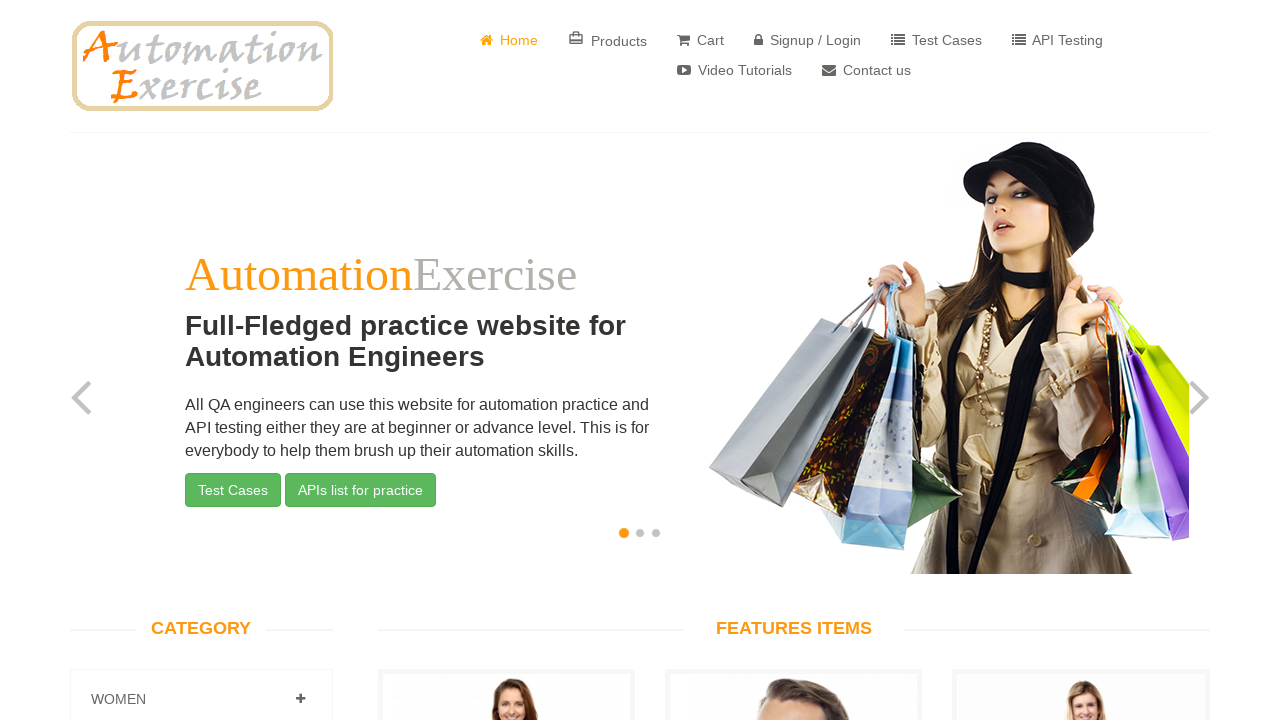

Waited for page to reach domcontentloaded state
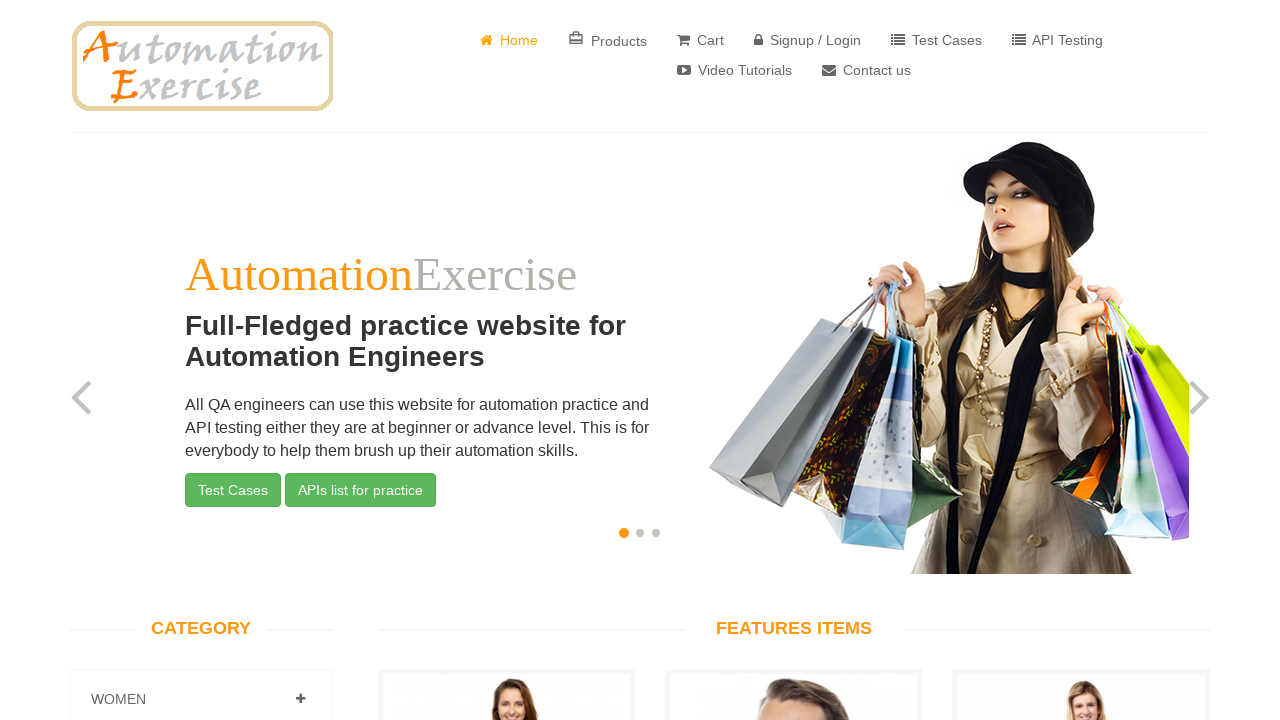

Verified current URL matches expected URL: https://automationexercise.com/
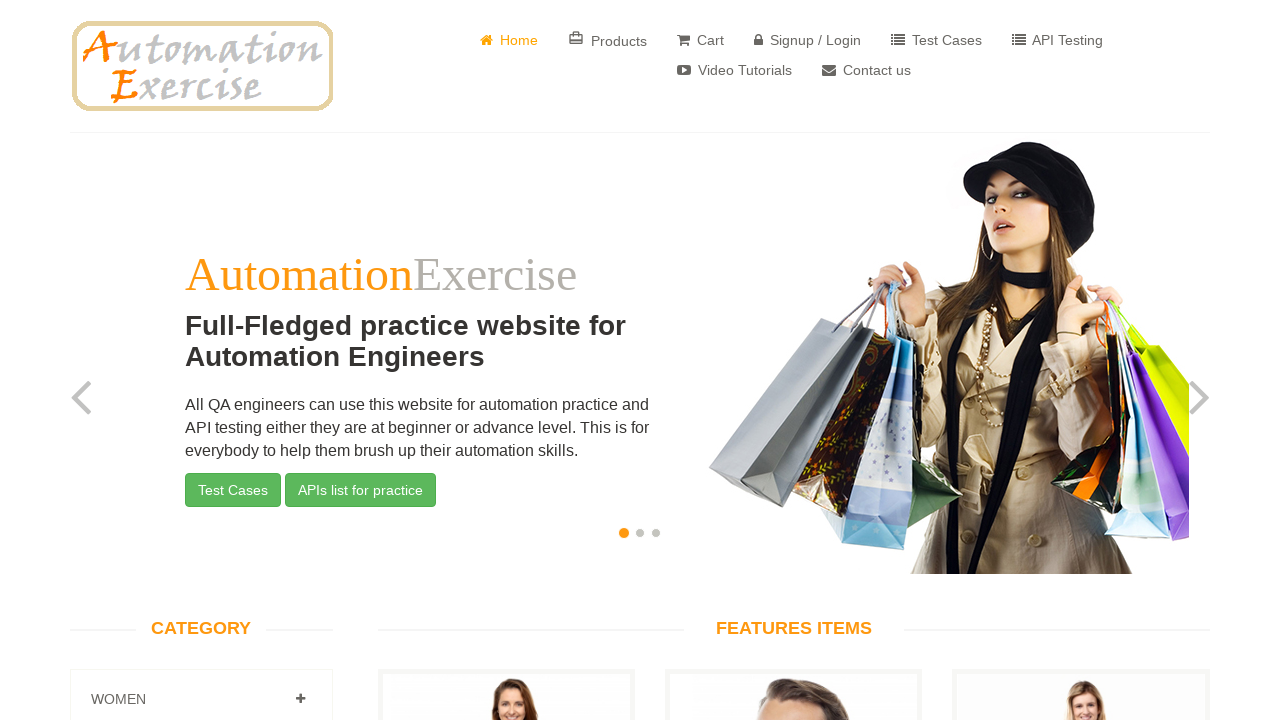

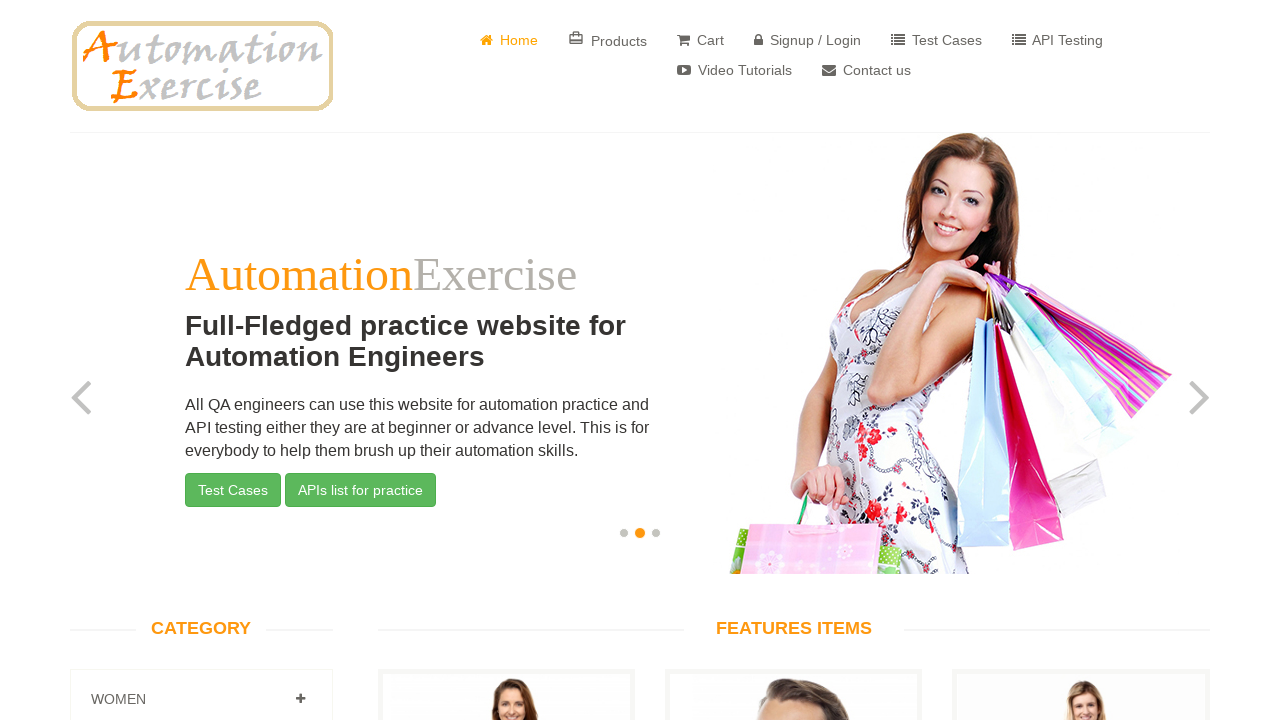